Navigates to reviews section and fills the email field using xpath-style locator

Starting URL: https://keybooks.ro/shop/cooking-with-love/

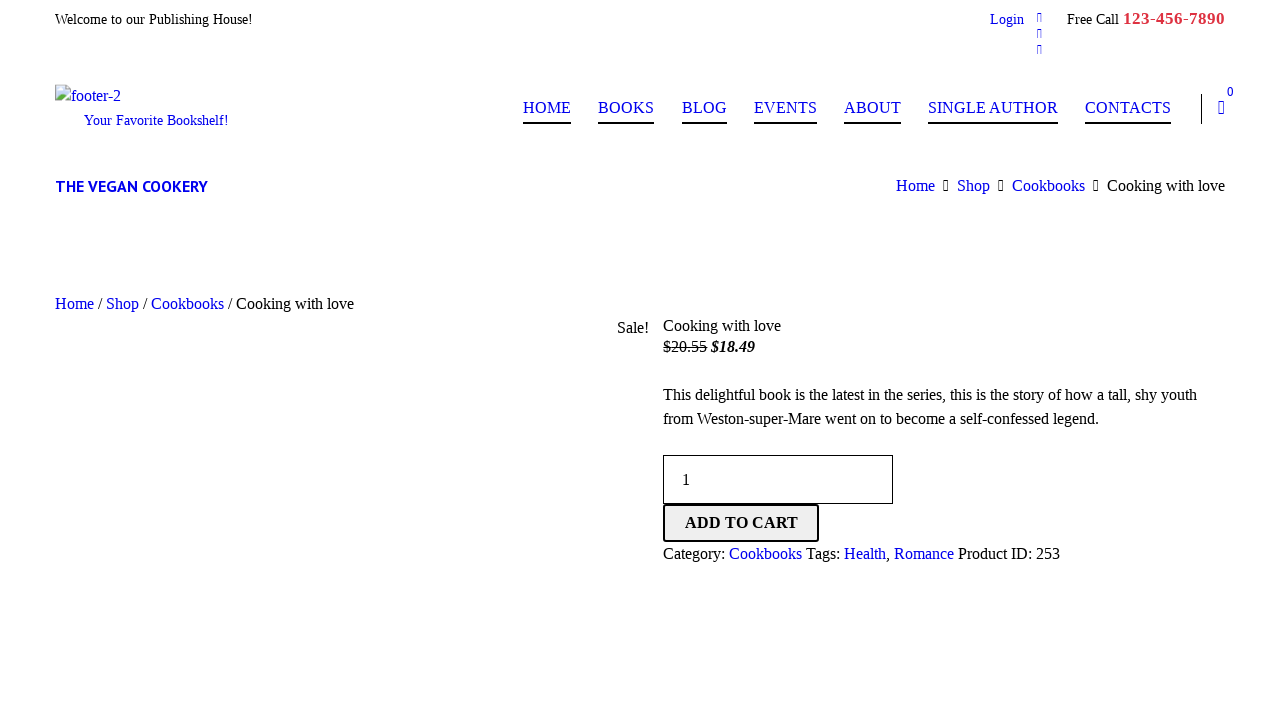

Scrolled down 500 pixels
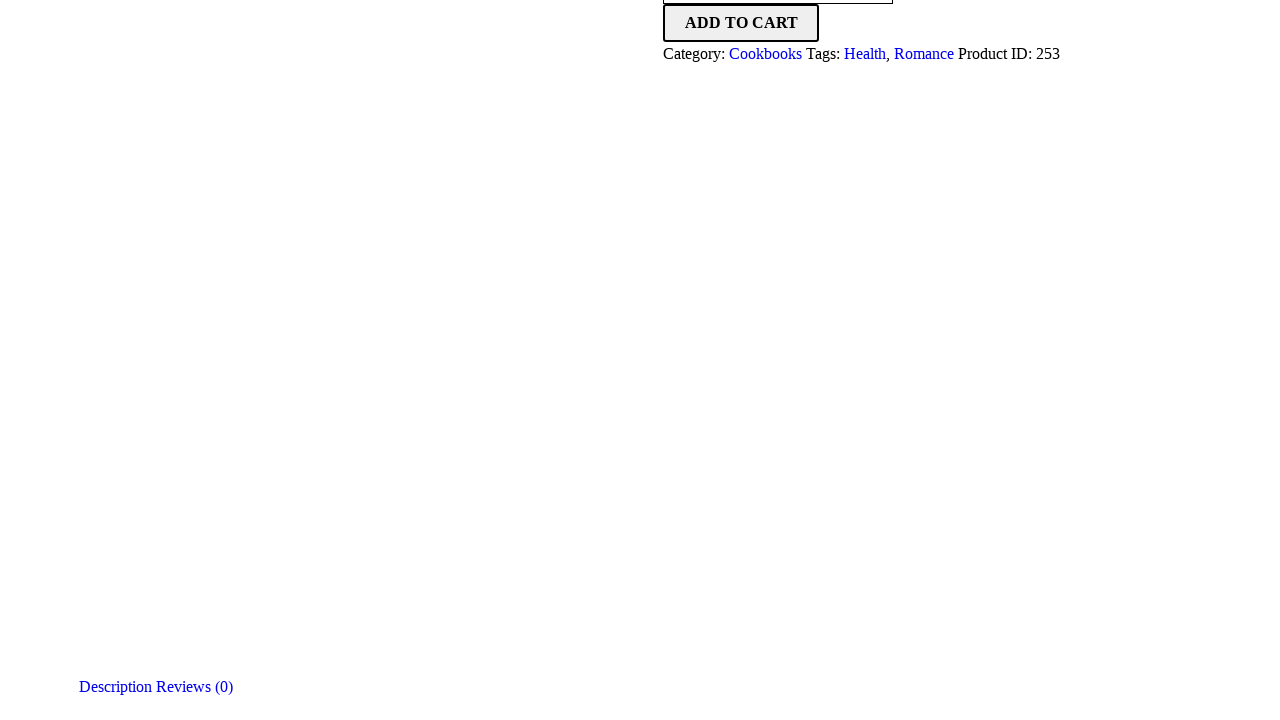

Clicked reviews tab at (194, 687) on #tab-title-reviews
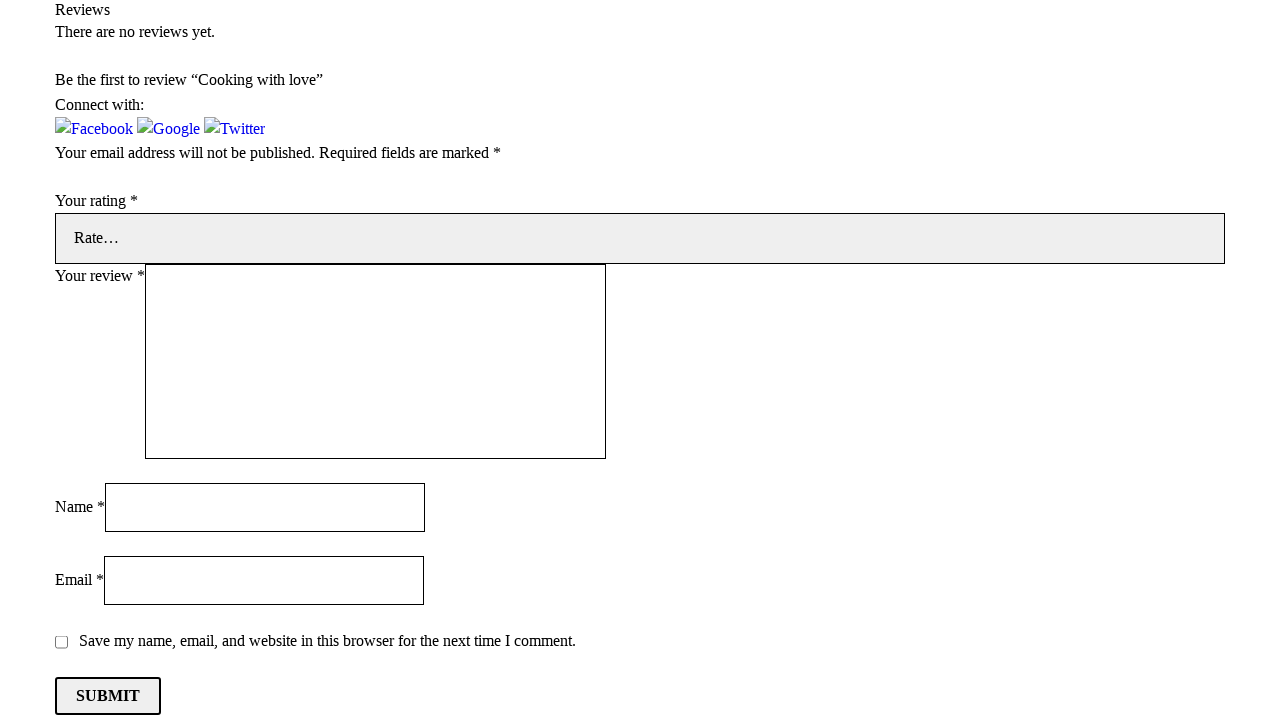

Filled email field with 'john.doe@test.ro' using xpath-style locator on input[type='email']
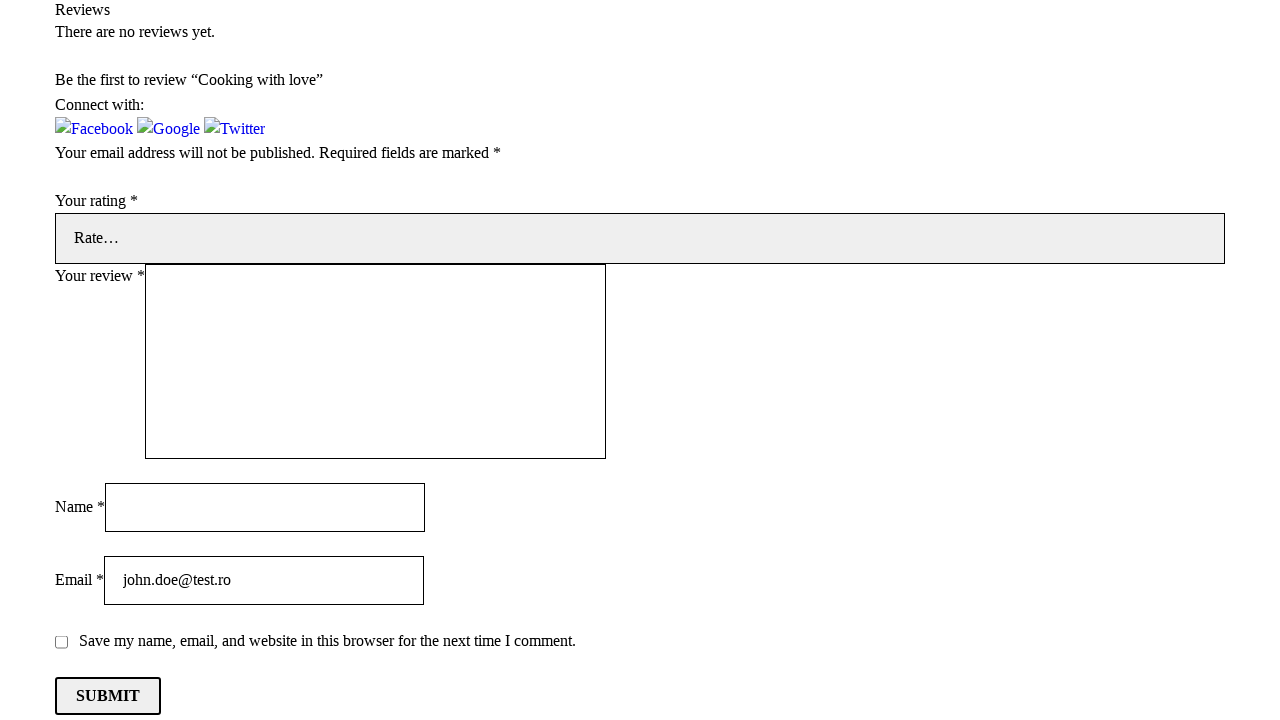

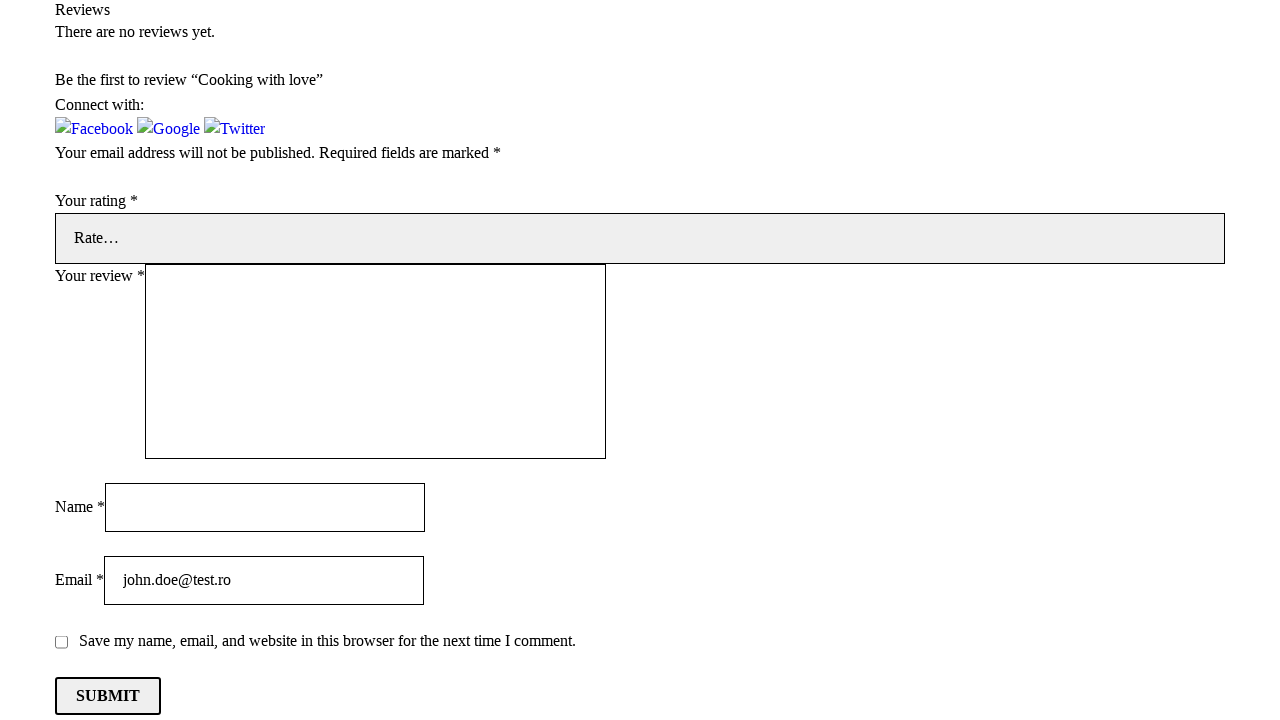